Tests file upload functionality by selecting a file for upload and submitting the form, then verifying the upload was successful.

Starting URL: https://the-internet.herokuapp.com/upload

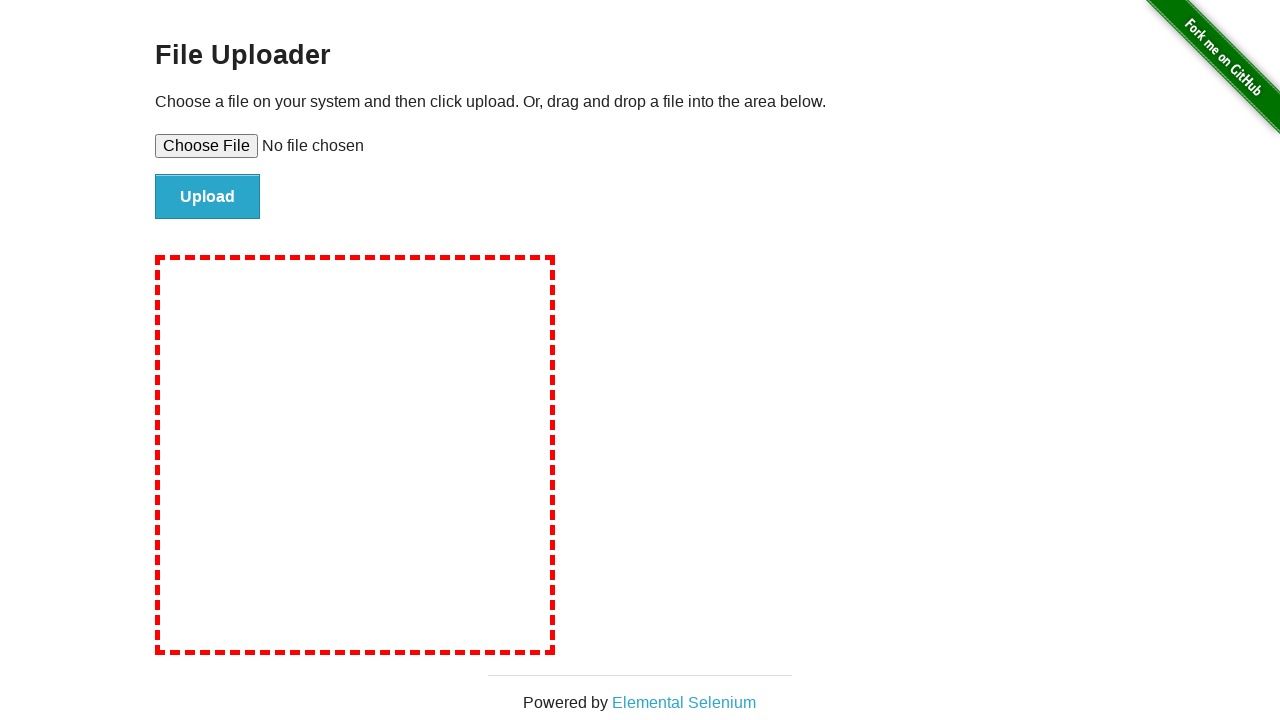

Selected test-upload-file.txt for upload via file input
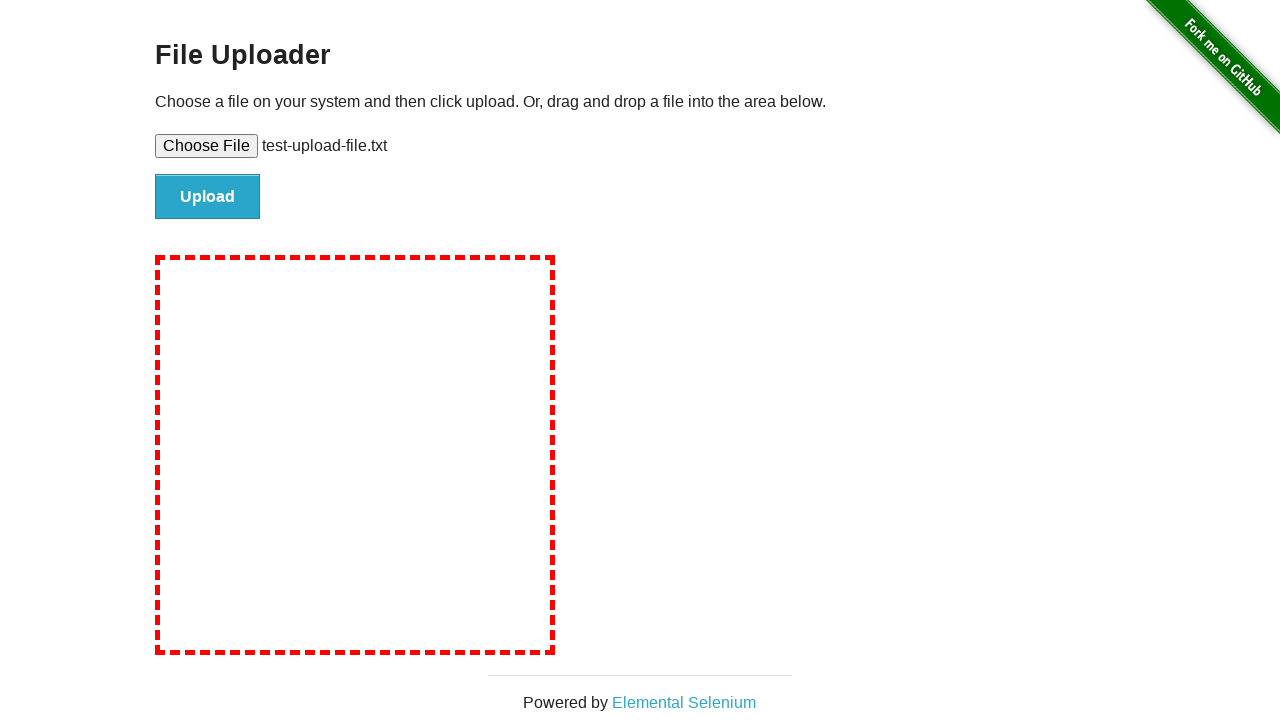

Clicked submit button to upload file at (208, 197) on #file-submit
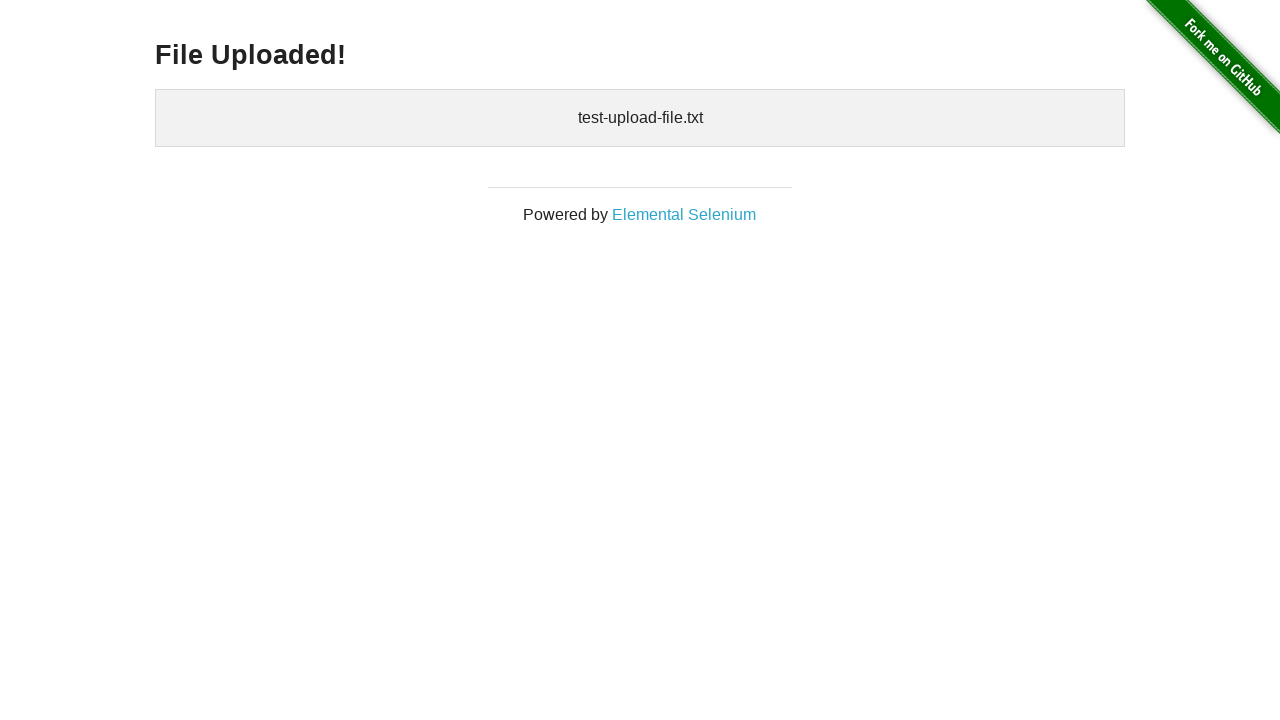

Verified file upload success message appeared
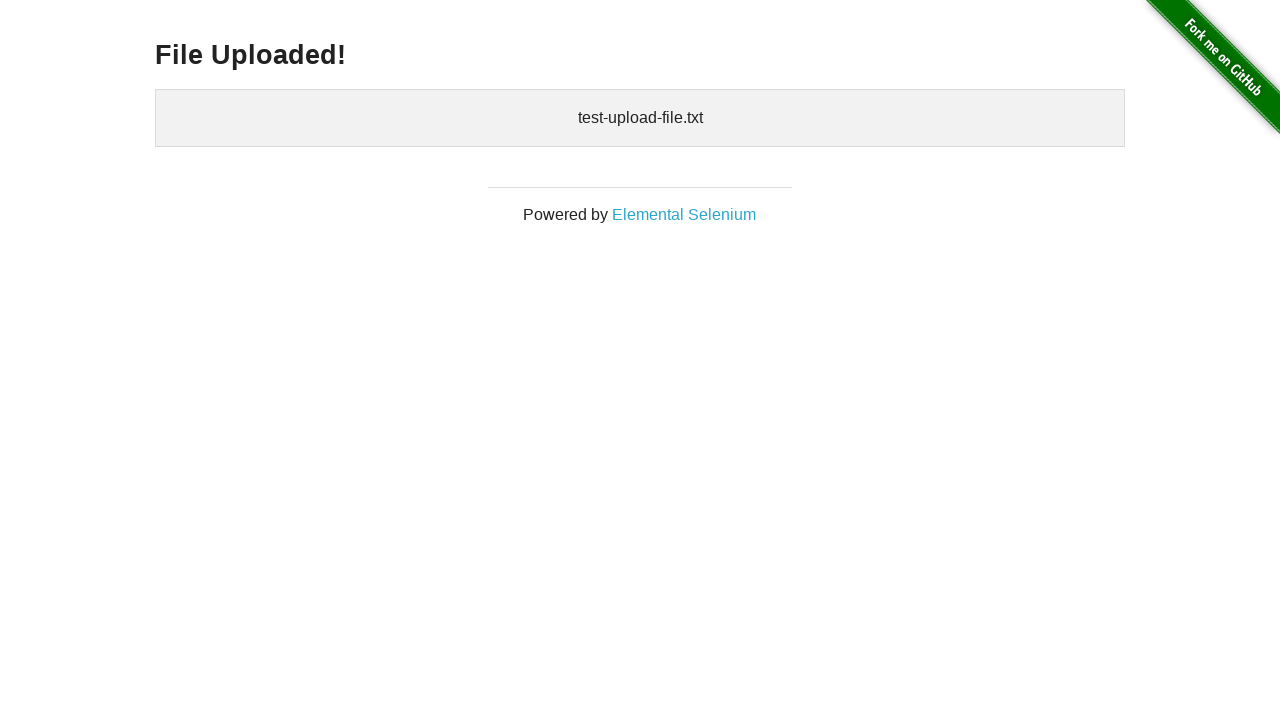

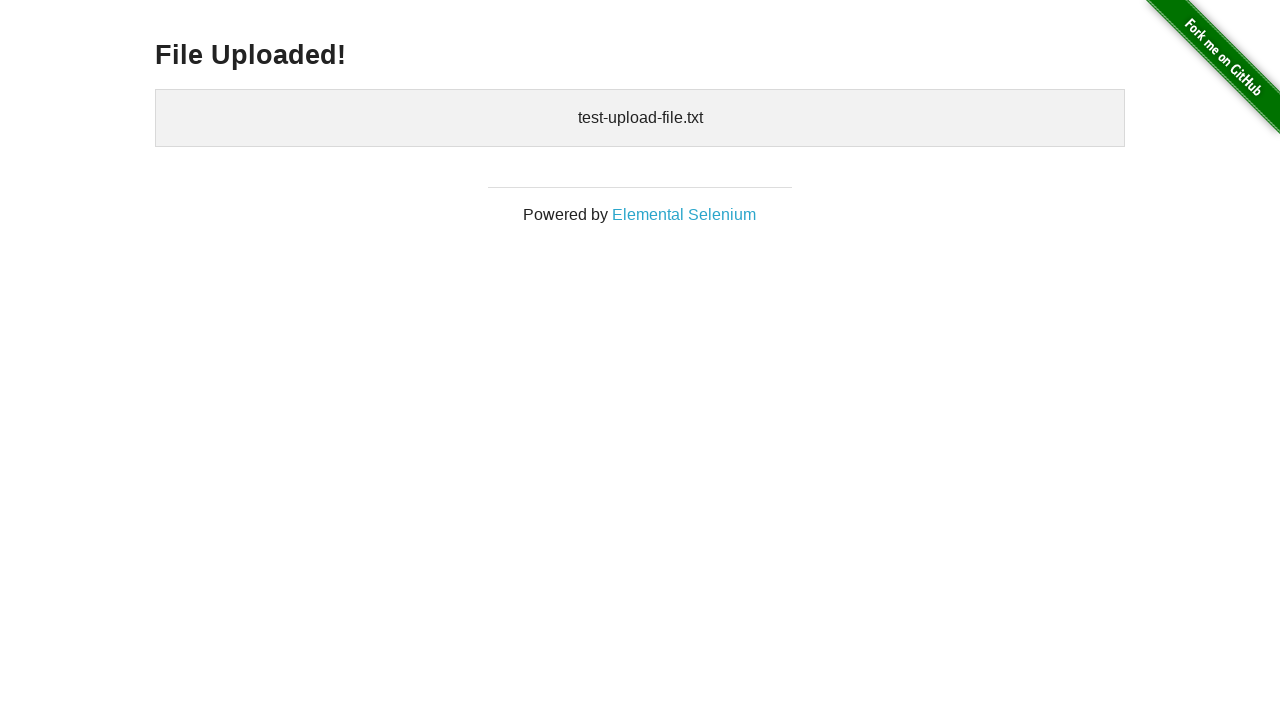